Tests adding specific items (Cucumber and Brocolli) to a shopping cart by iterating through product list and clicking ADD TO CART buttons for matching items

Starting URL: https://rahulshettyacademy.com/seleniumPractise/#/

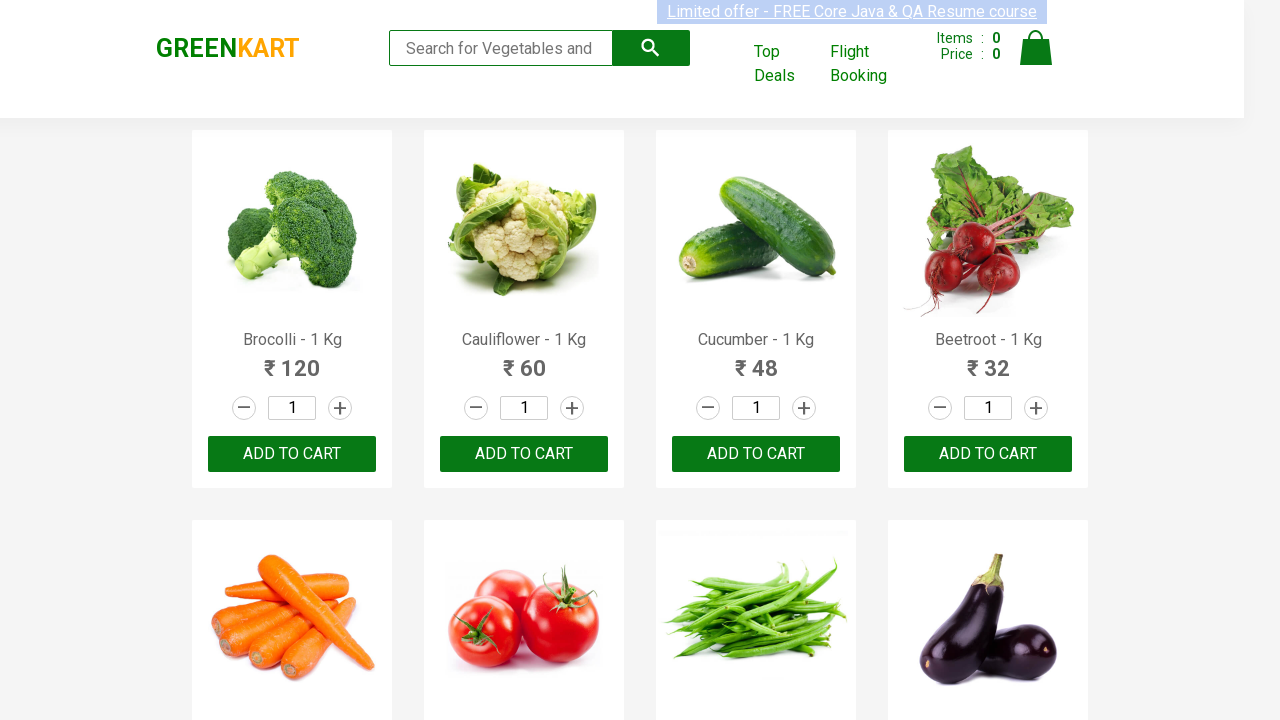

Retrieved all product name elements from the shopping page
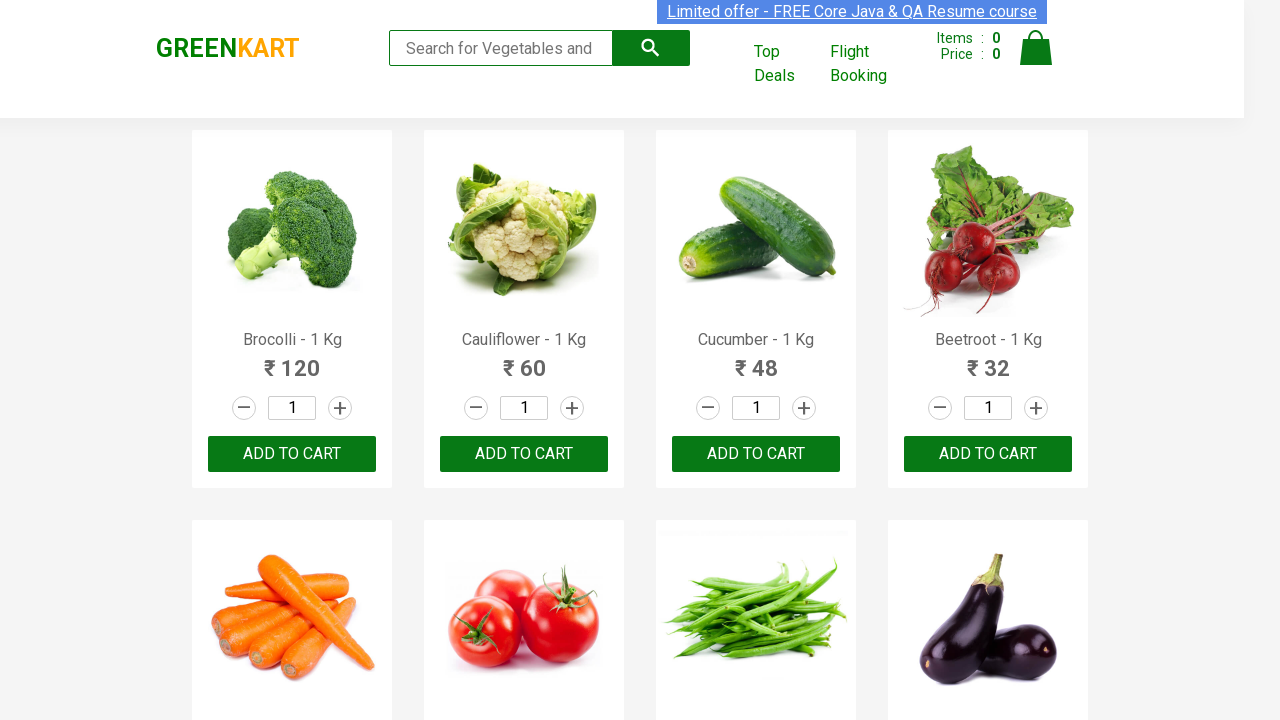

Extracted product name: 'Brocolli - 1 Kg'
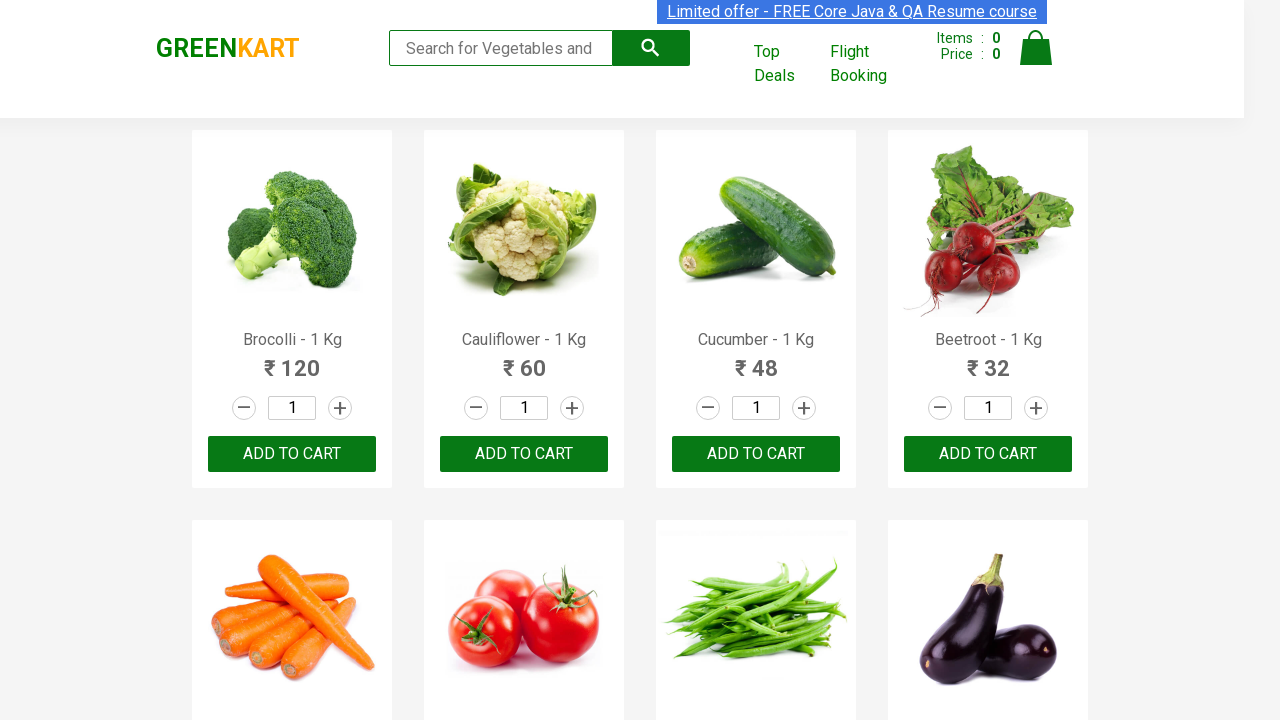

Clicked ADD TO CART button for 'Brocolli' (product index 0) at (292, 454) on xpath=//button[text()='ADD TO CART'] >> nth=0
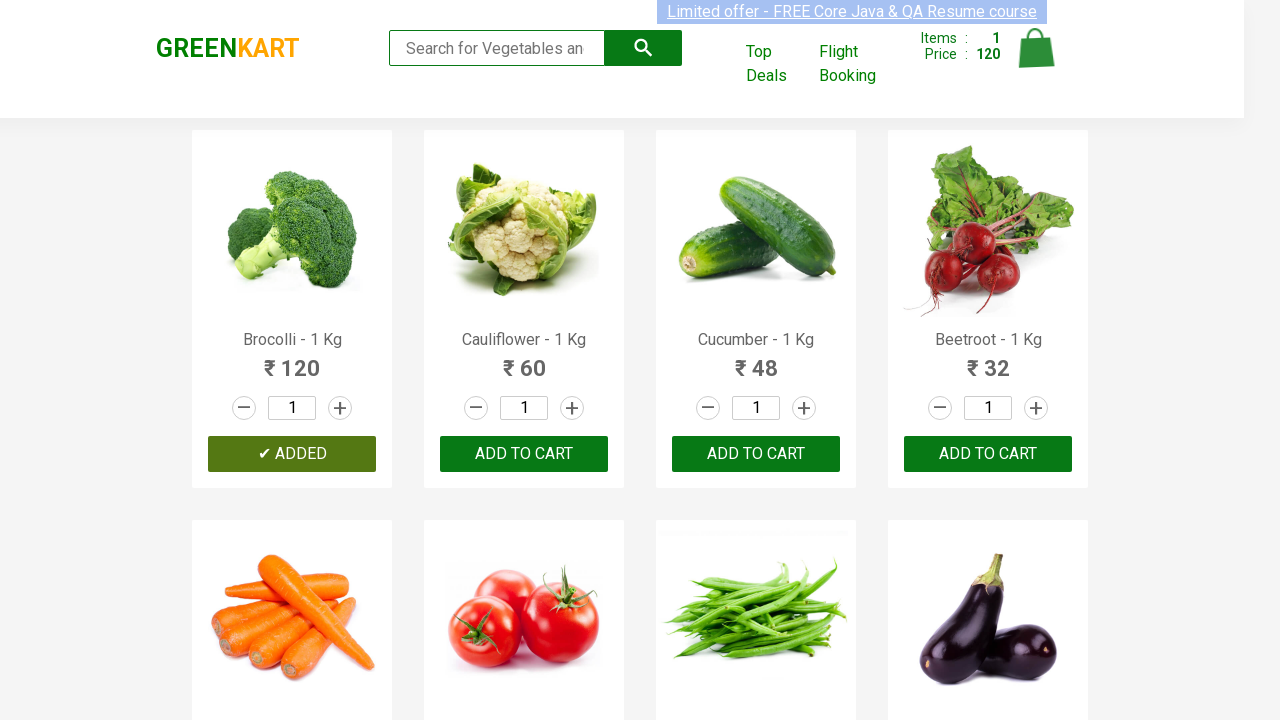

Extracted product name: 'Cauliflower - 1 Kg'
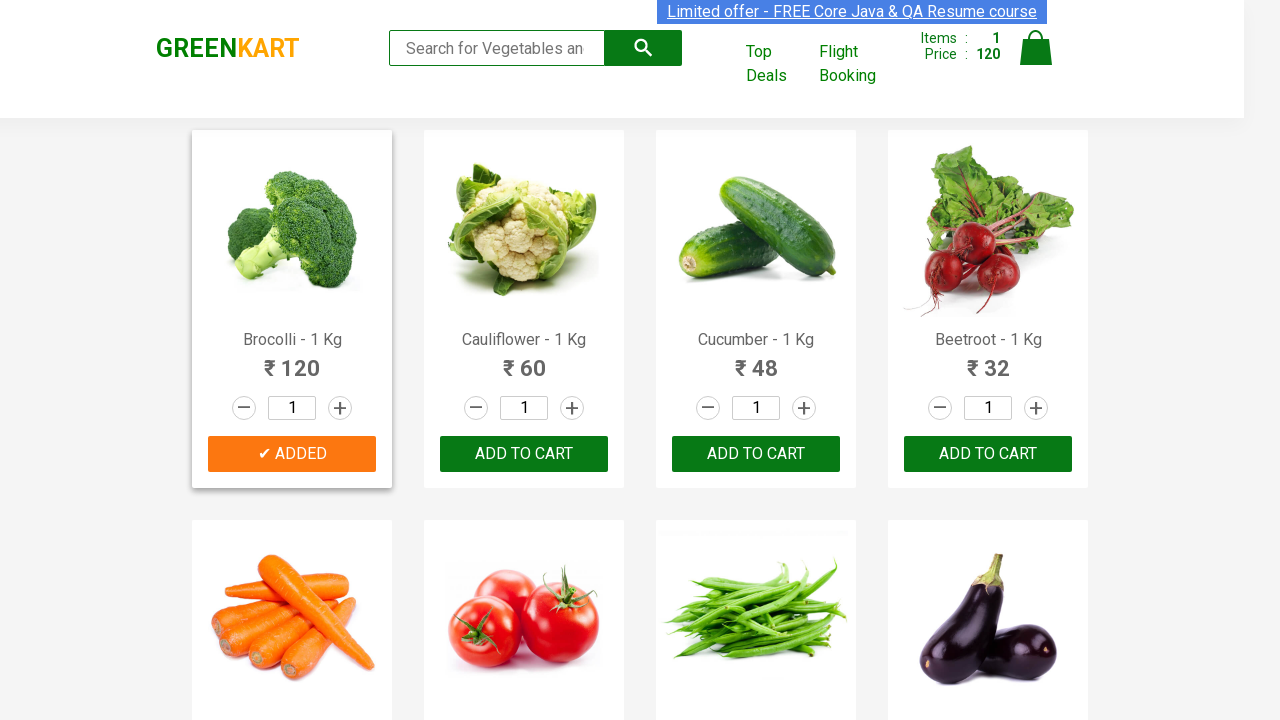

Extracted product name: 'Cucumber - 1 Kg'
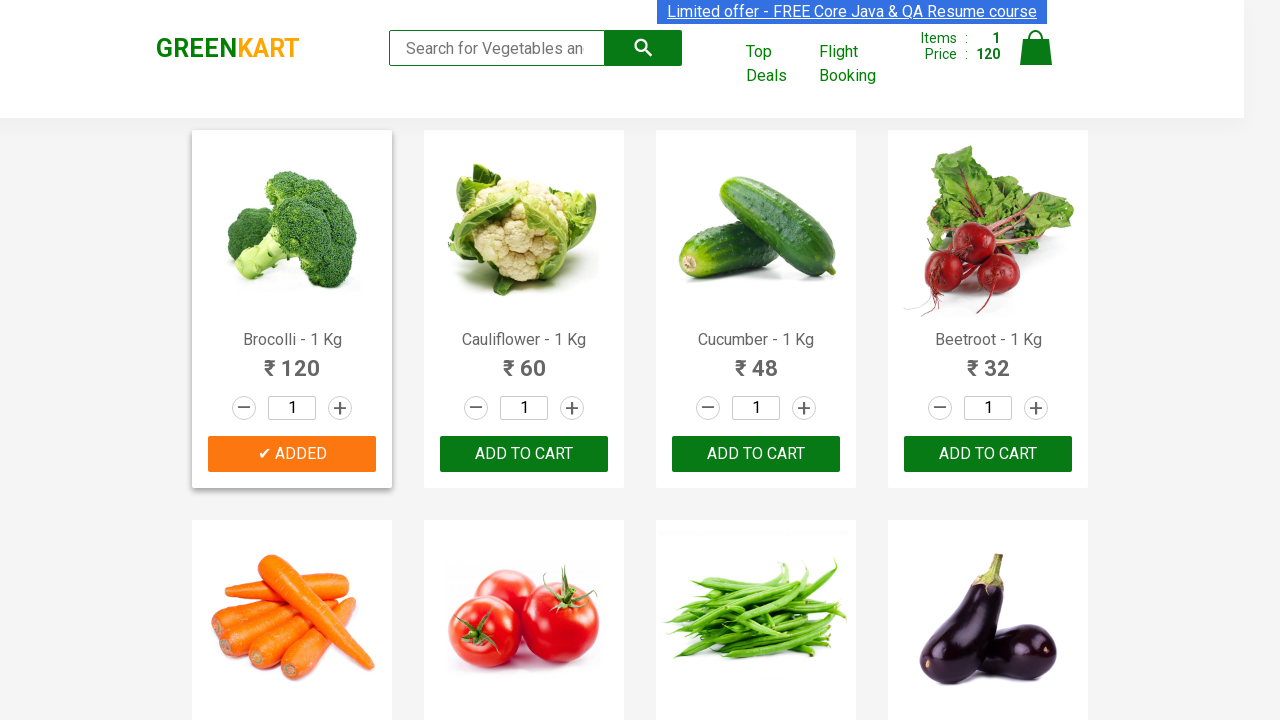

Clicked ADD TO CART button for 'Cucumber' (product index 2) at (988, 454) on xpath=//button[text()='ADD TO CART'] >> nth=2
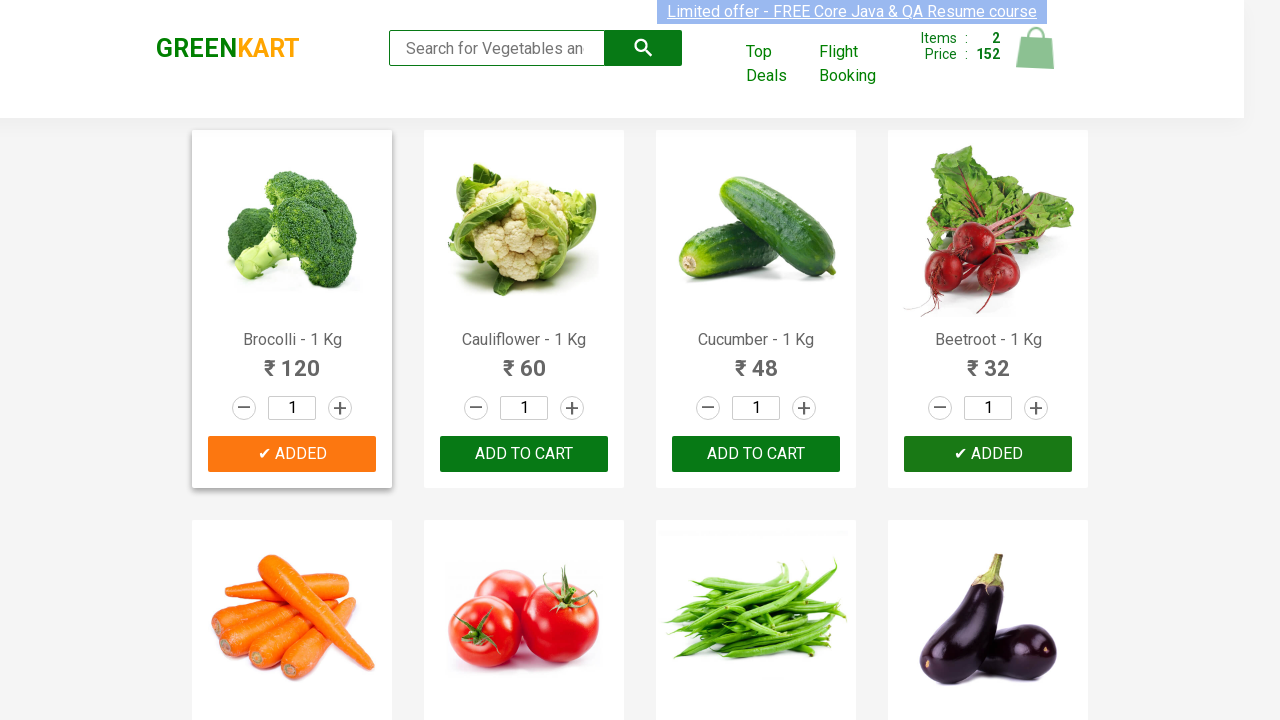

Extracted product name: 'Beetroot - 1 Kg'
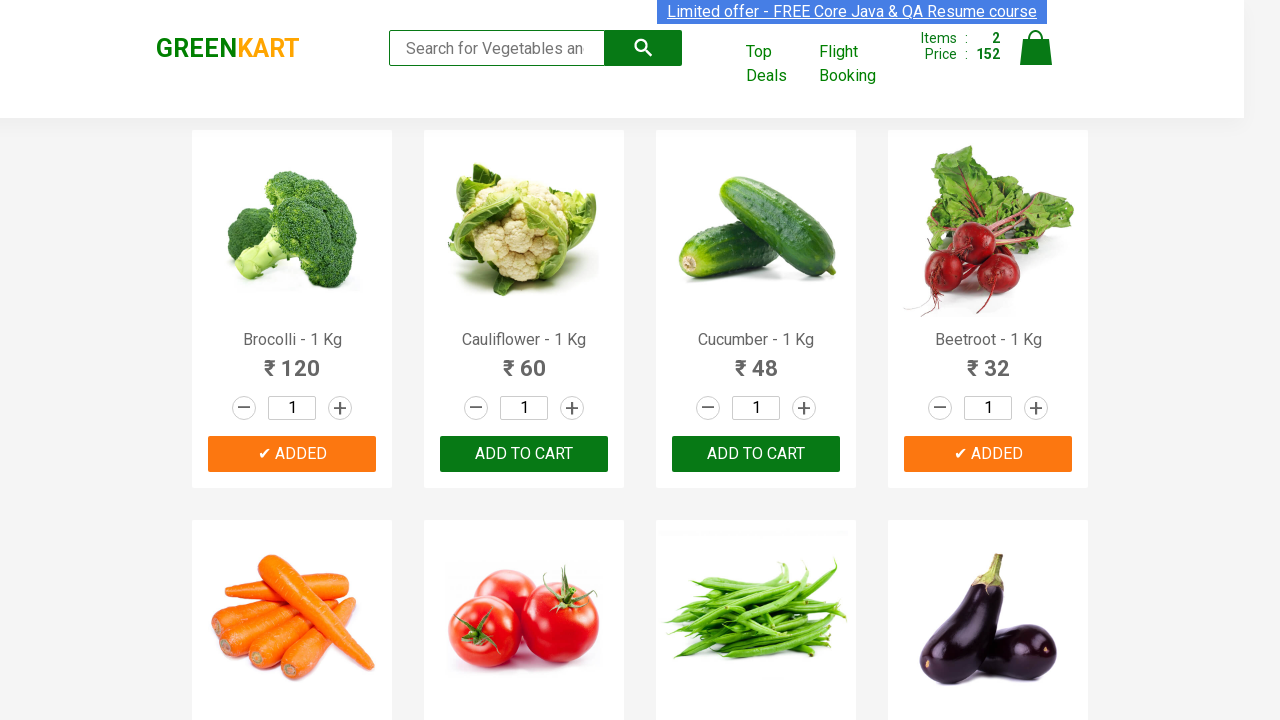

Extracted product name: 'Carrot - 1 Kg'
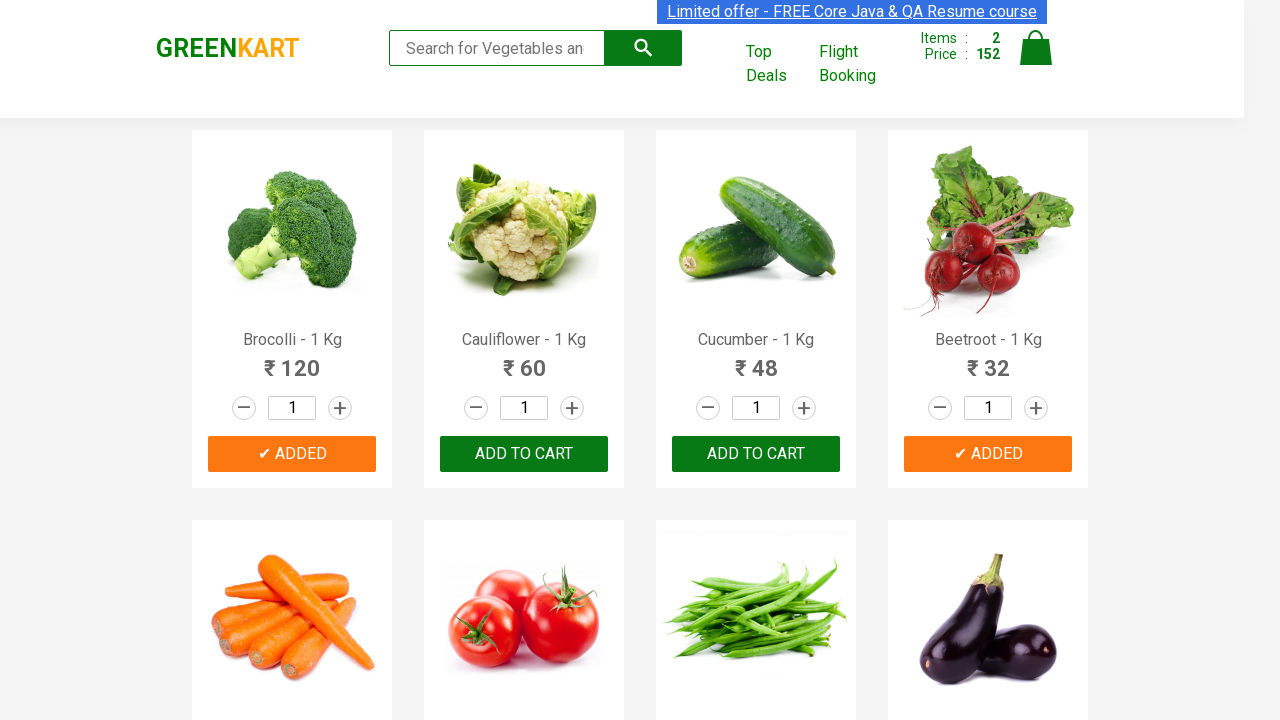

Extracted product name: 'Tomato - 1 Kg'
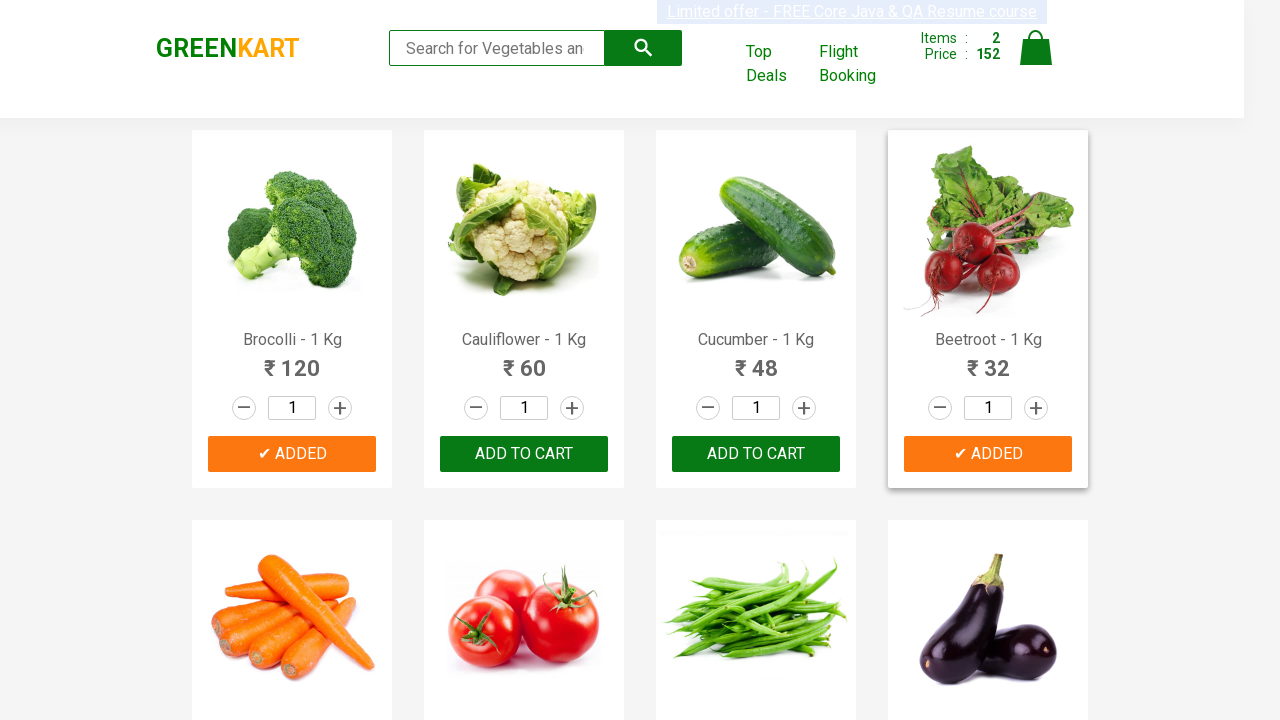

Extracted product name: 'Beans - 1 Kg'
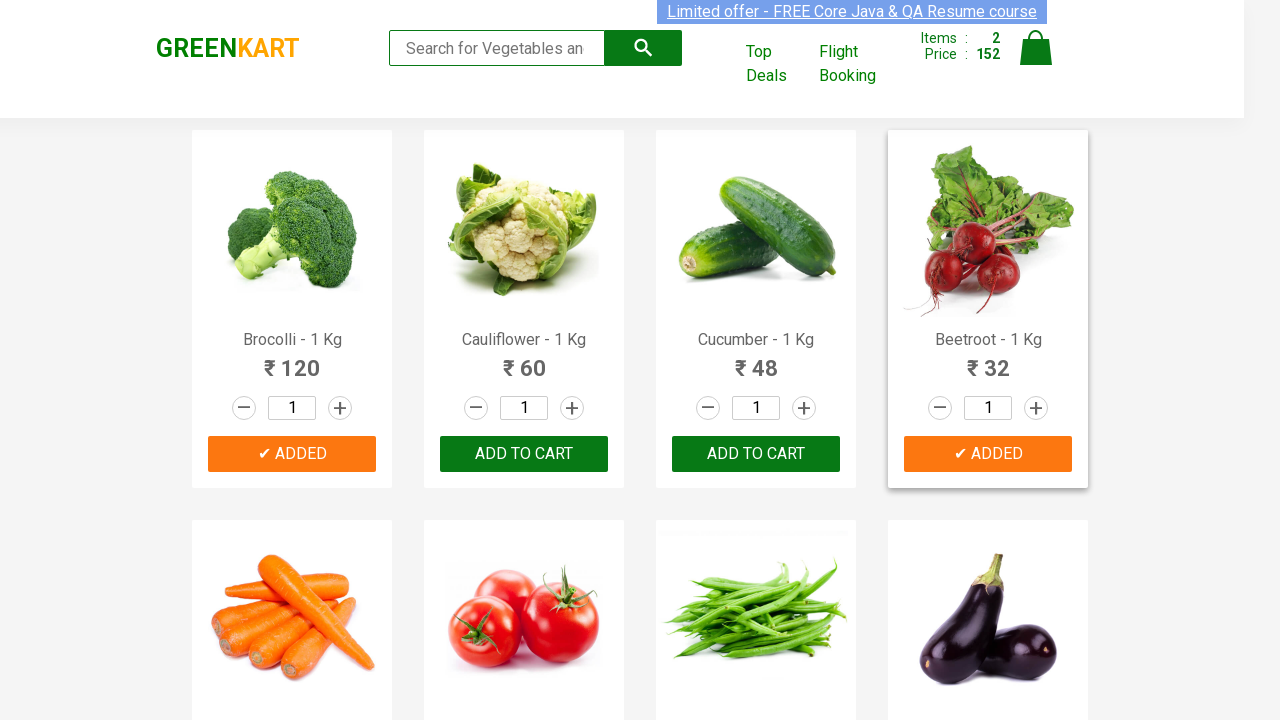

Extracted product name: 'Brinjal - 1 Kg'
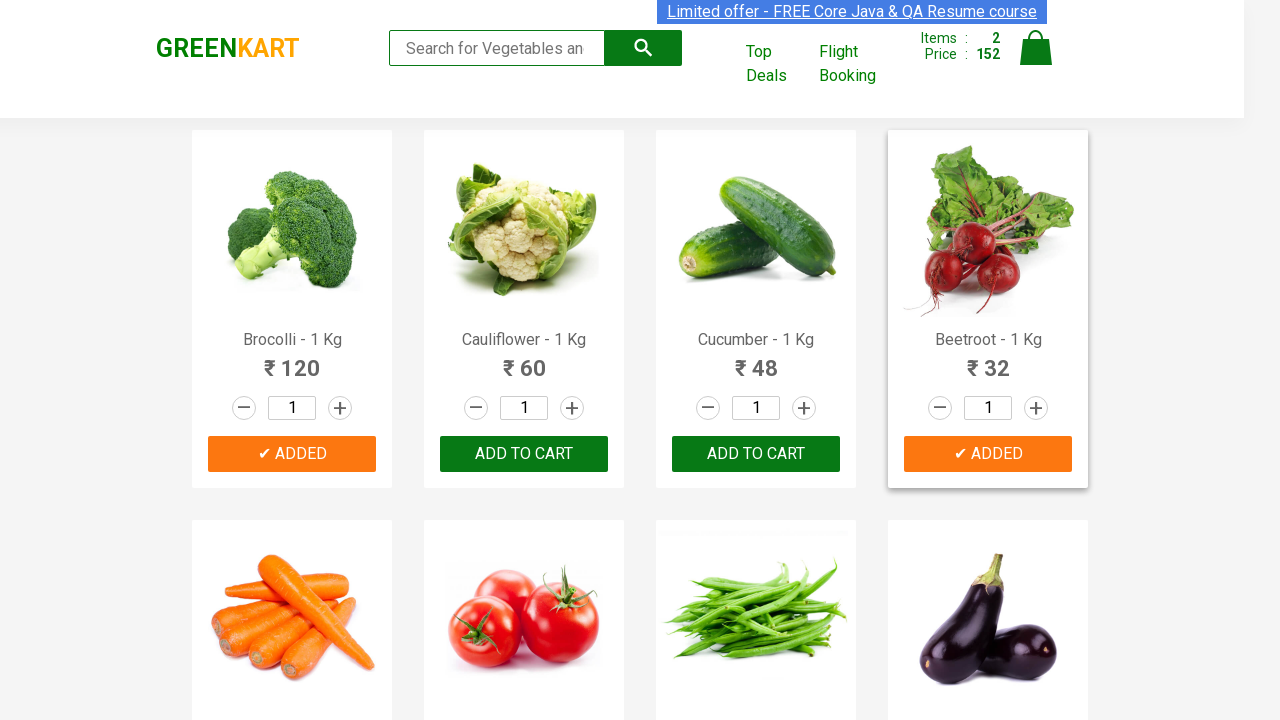

Extracted product name: 'Capsicum'
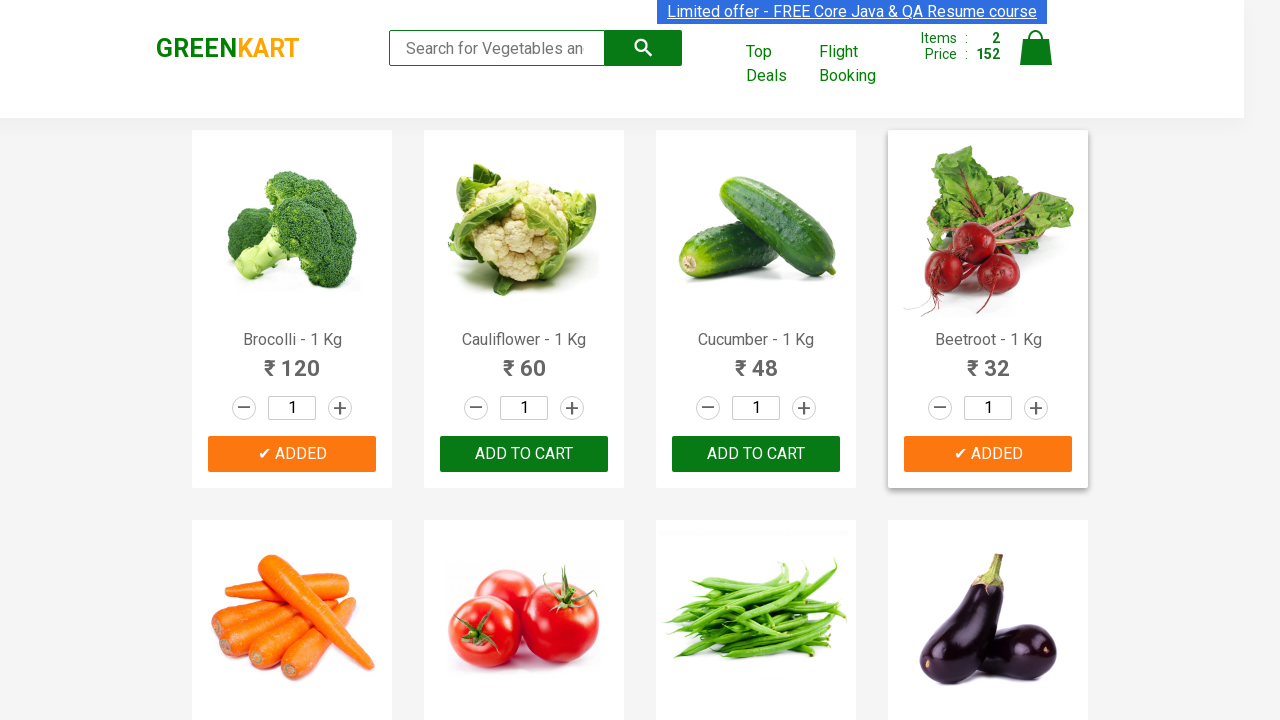

Extracted product name: 'Mushroom - 1 Kg'
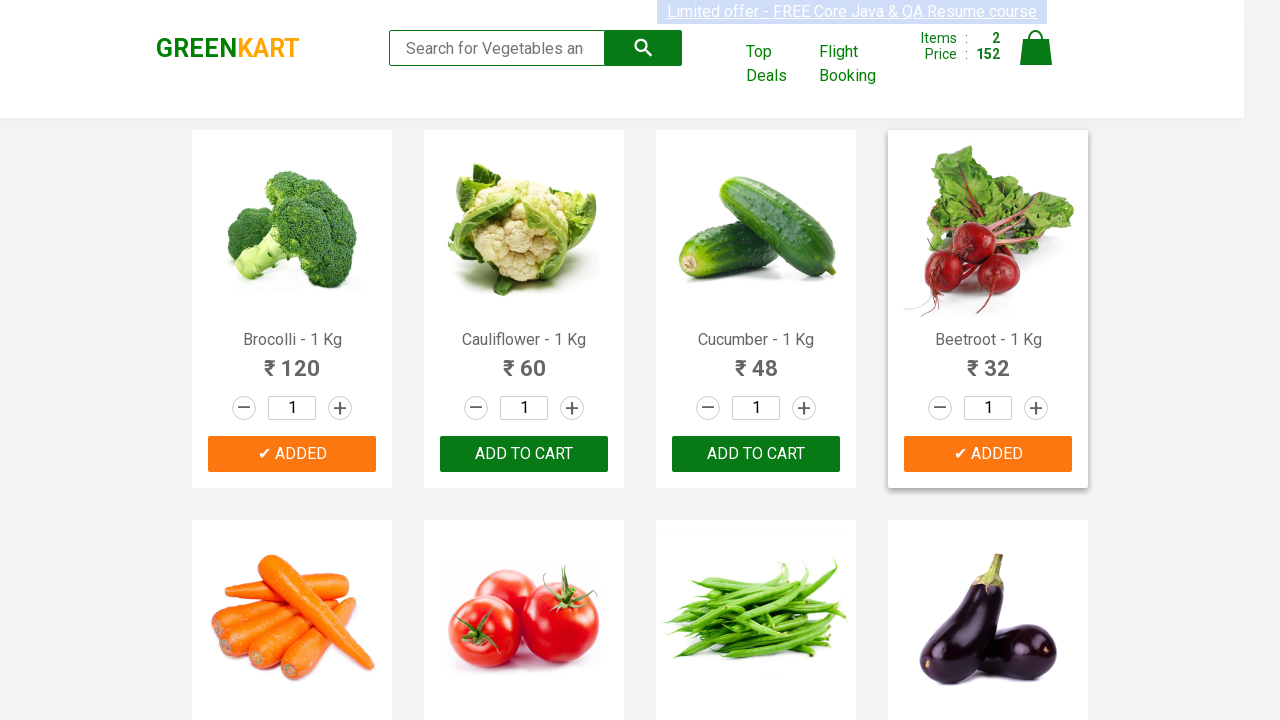

Extracted product name: 'Potato - 1 Kg'
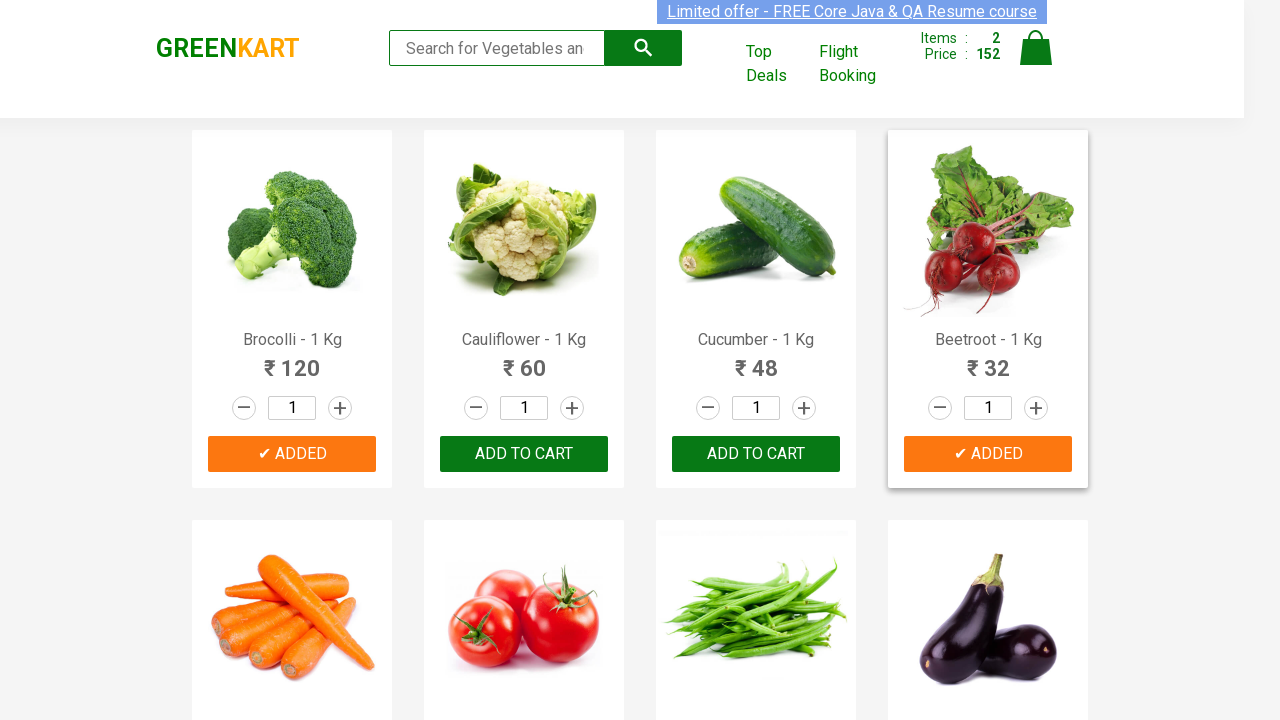

Extracted product name: 'Pumpkin - 1 Kg'
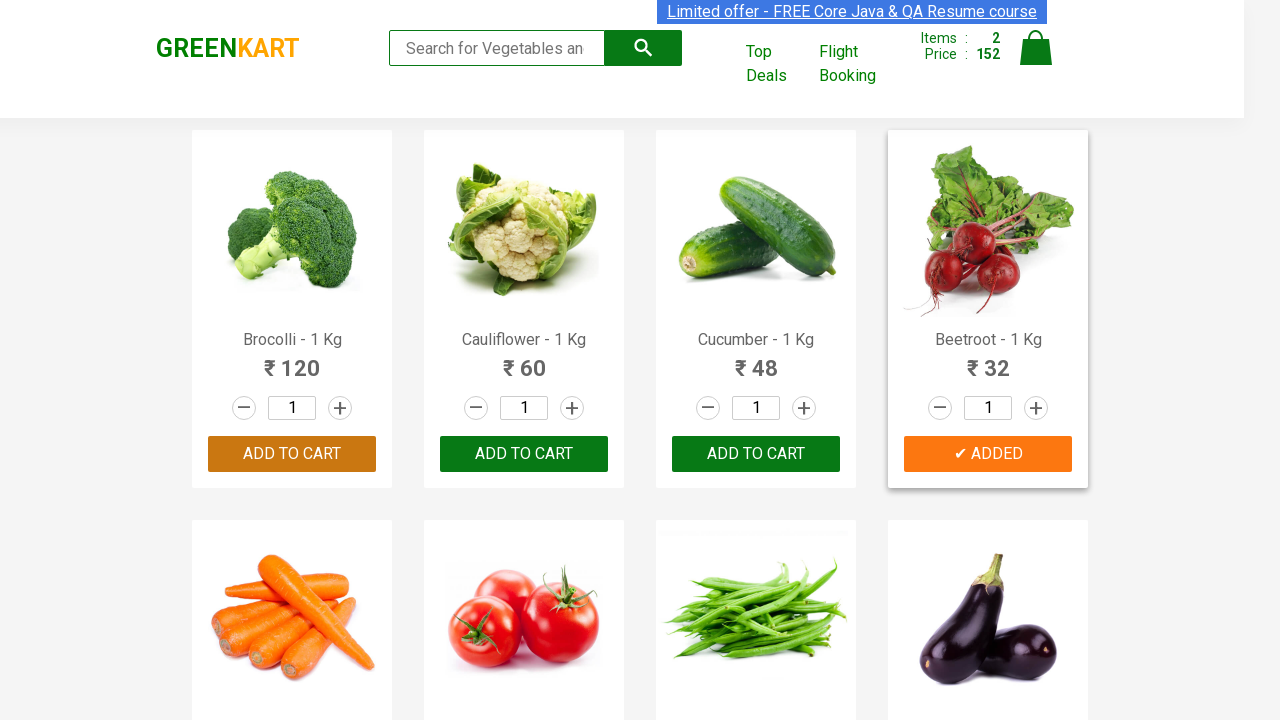

Extracted product name: 'Corn - 1 Kg'
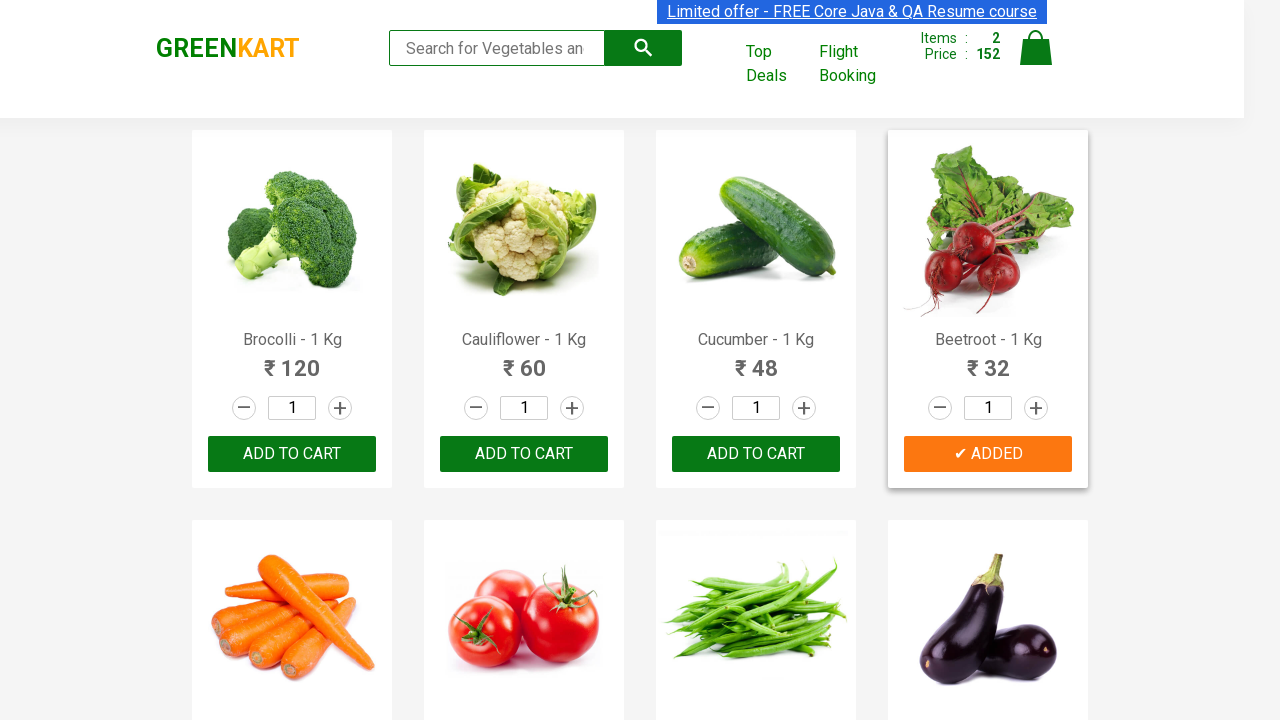

Extracted product name: 'Onion - 1 Kg'
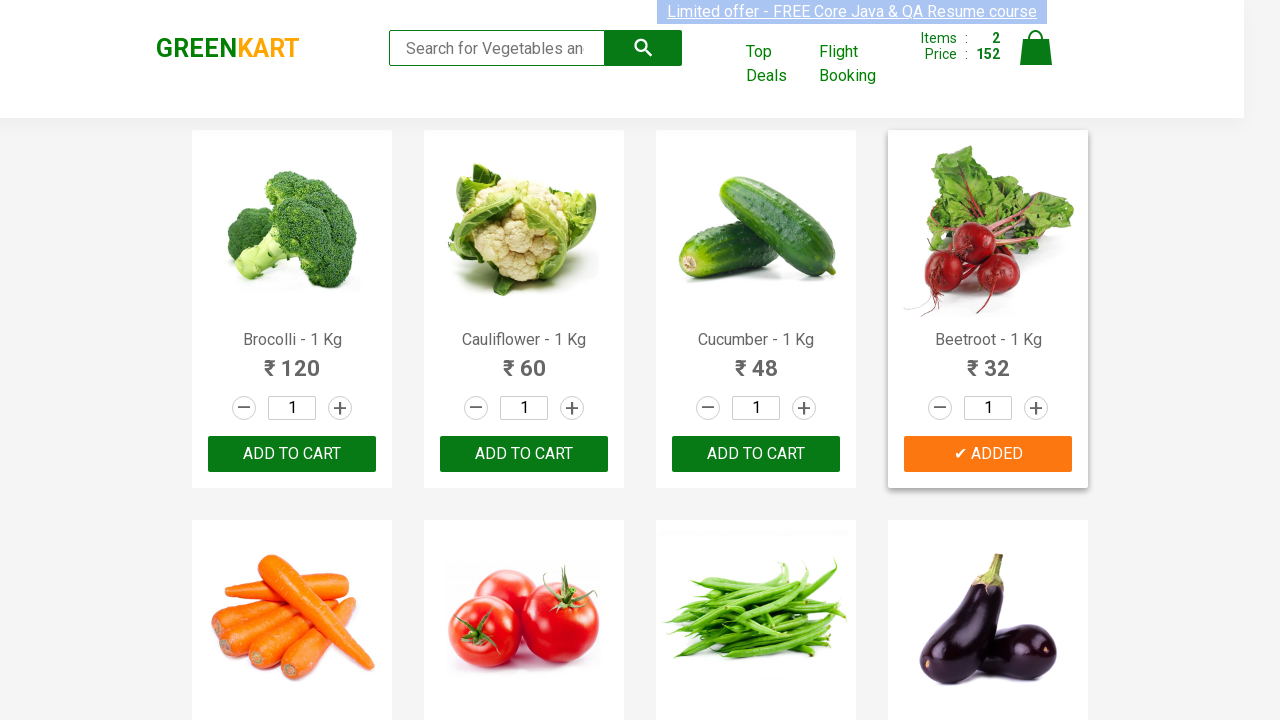

Extracted product name: 'Apple - 1 Kg'
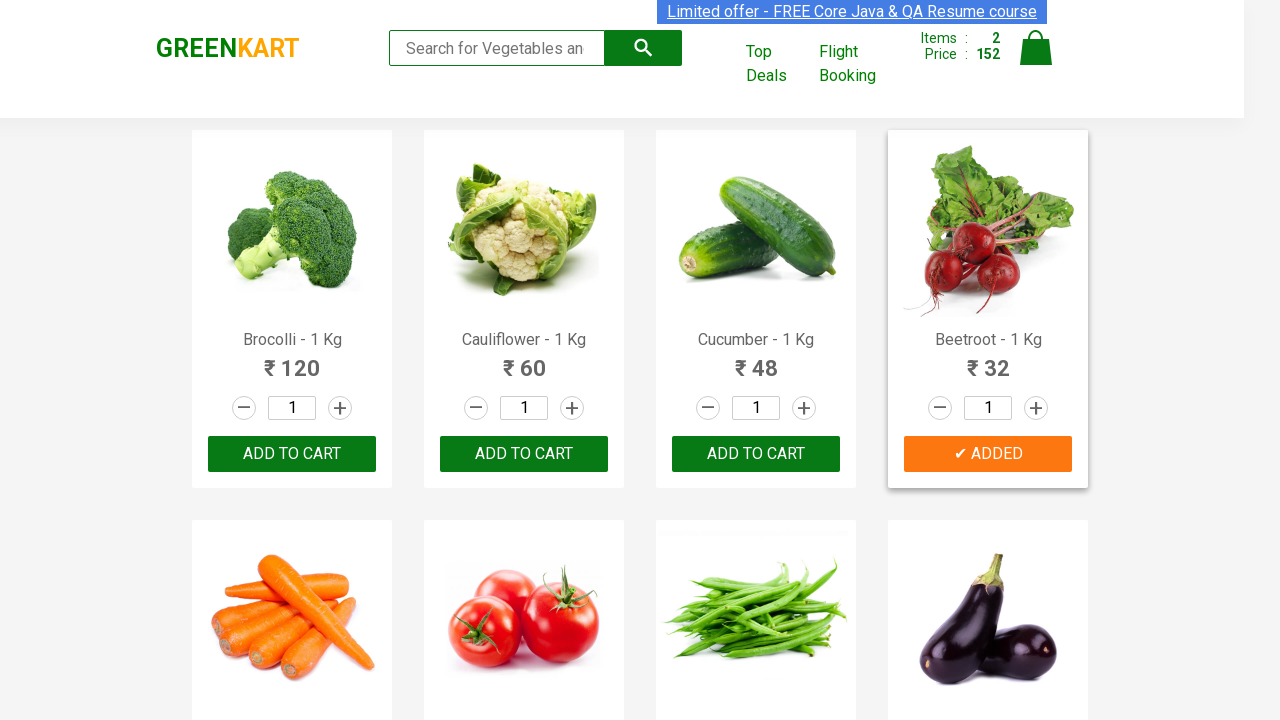

Extracted product name: 'Banana - 1 Kg'
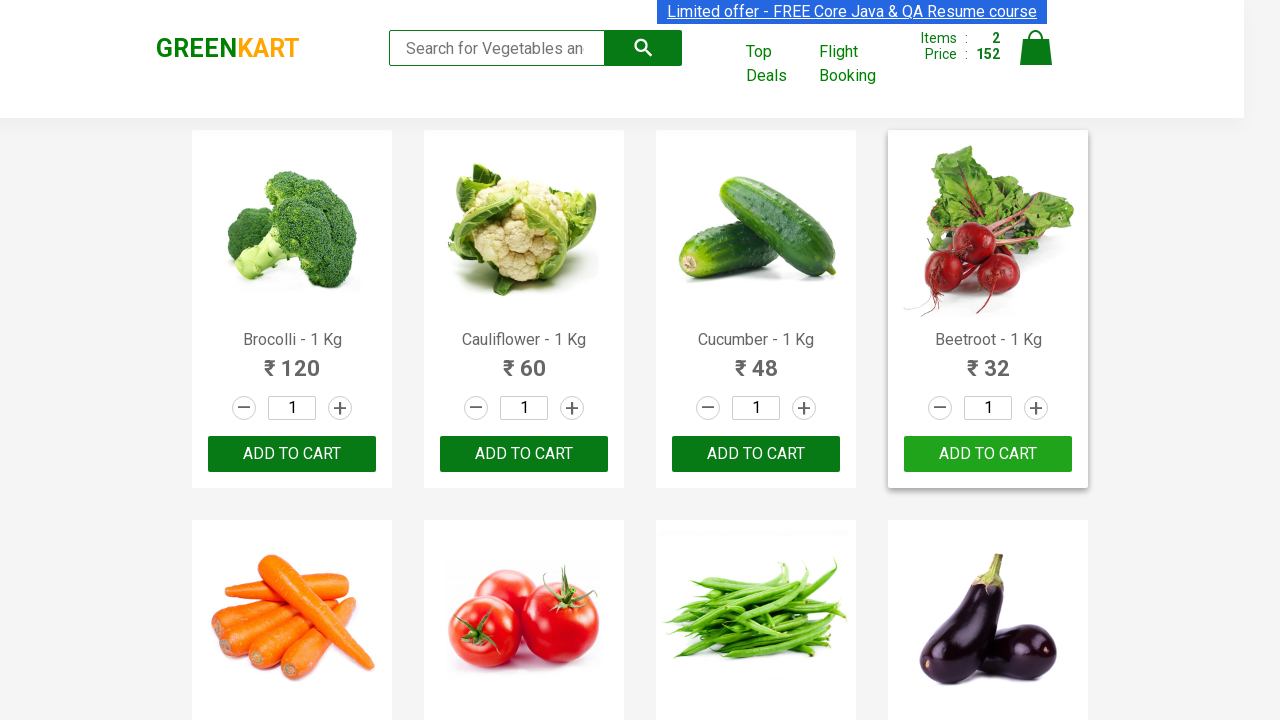

Extracted product name: 'Grapes - 1 Kg'
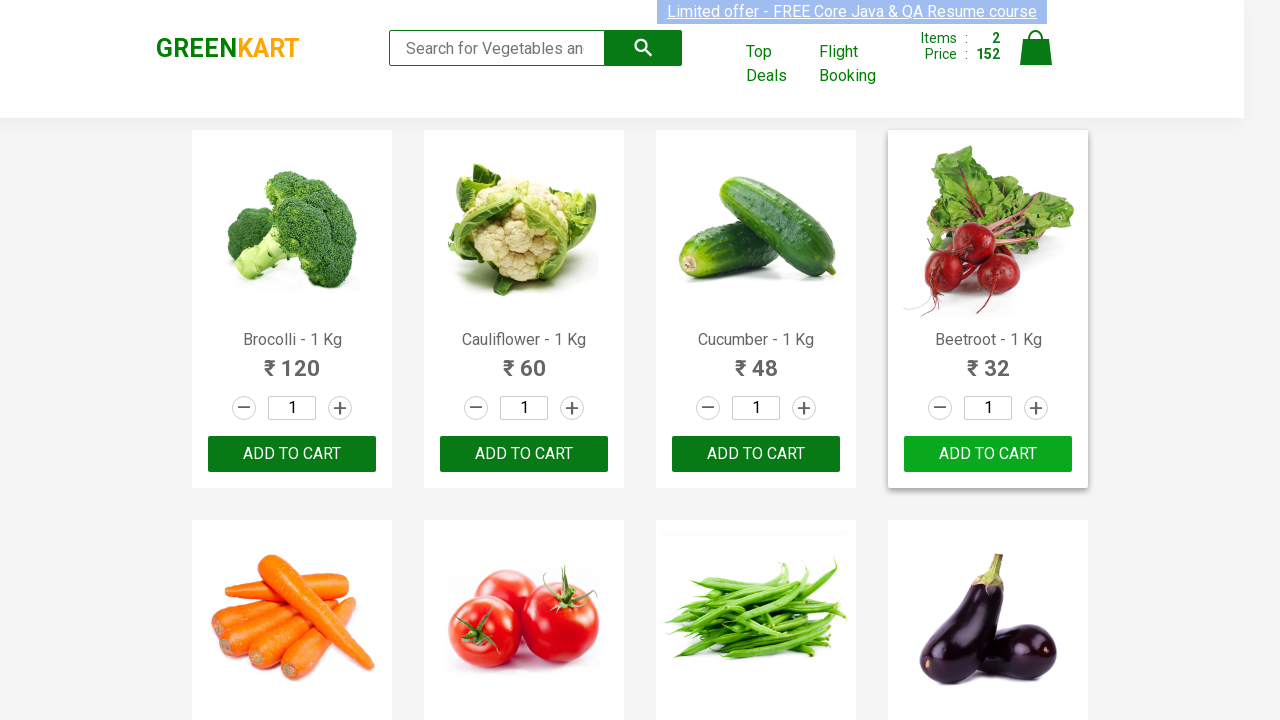

Extracted product name: 'Mango - 1 Kg'
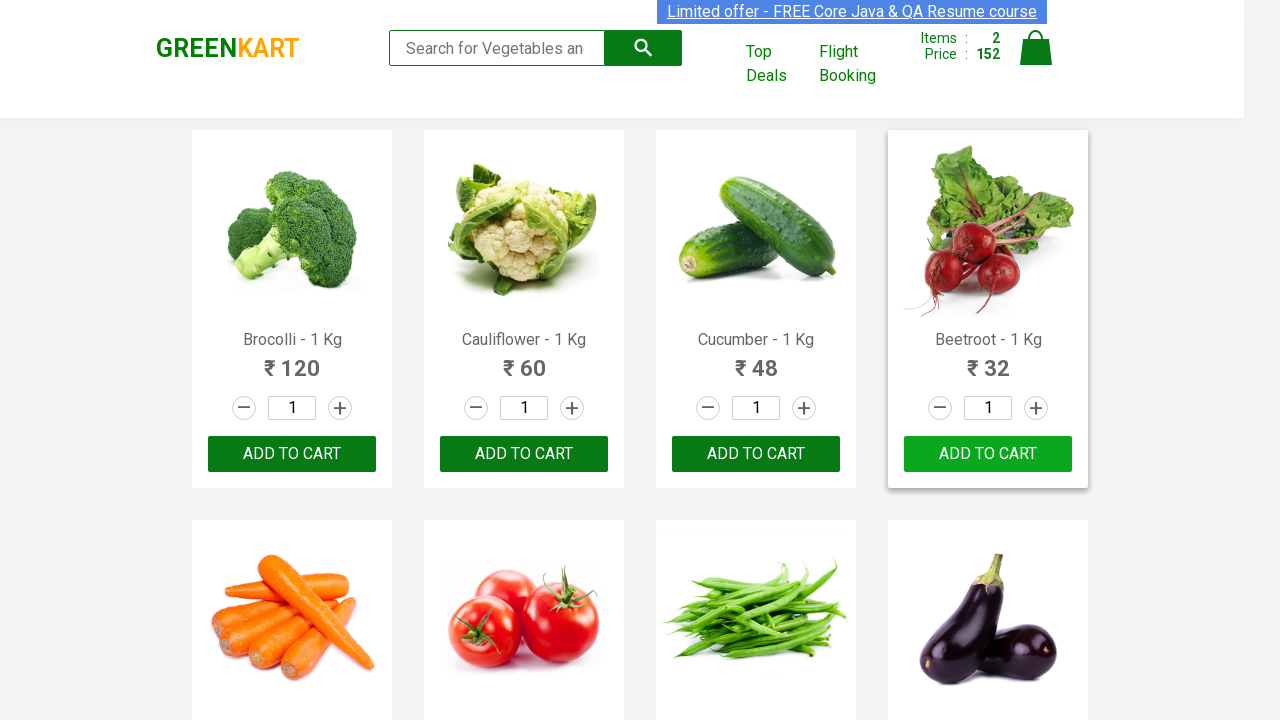

Extracted product name: 'Musk Melon - 1 Kg'
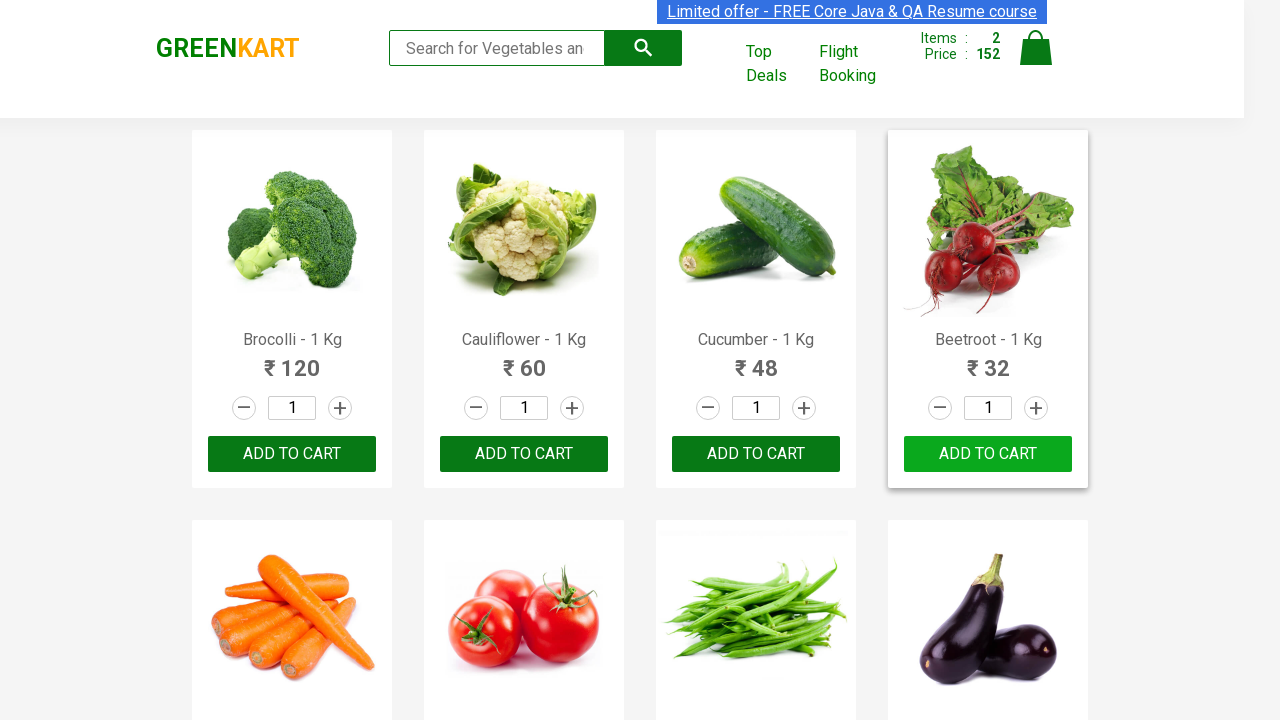

Extracted product name: 'Orange - 1 Kg'
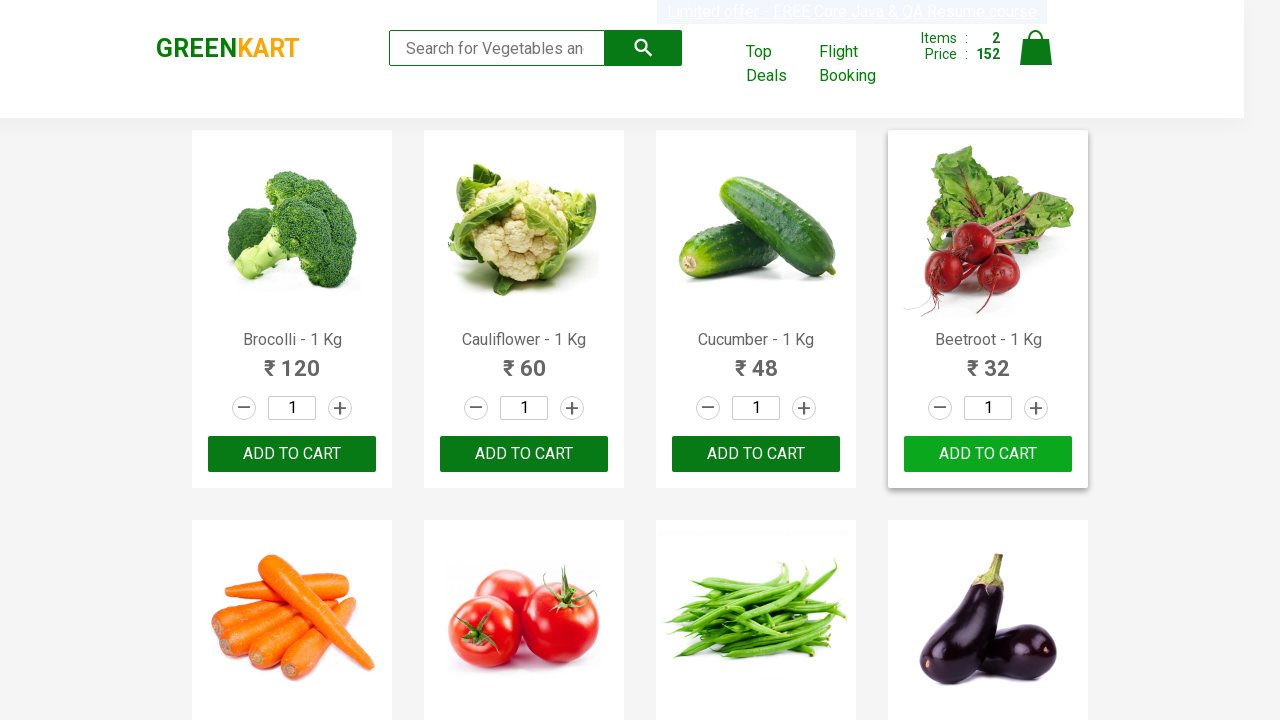

Extracted product name: 'Pears - 1 Kg'
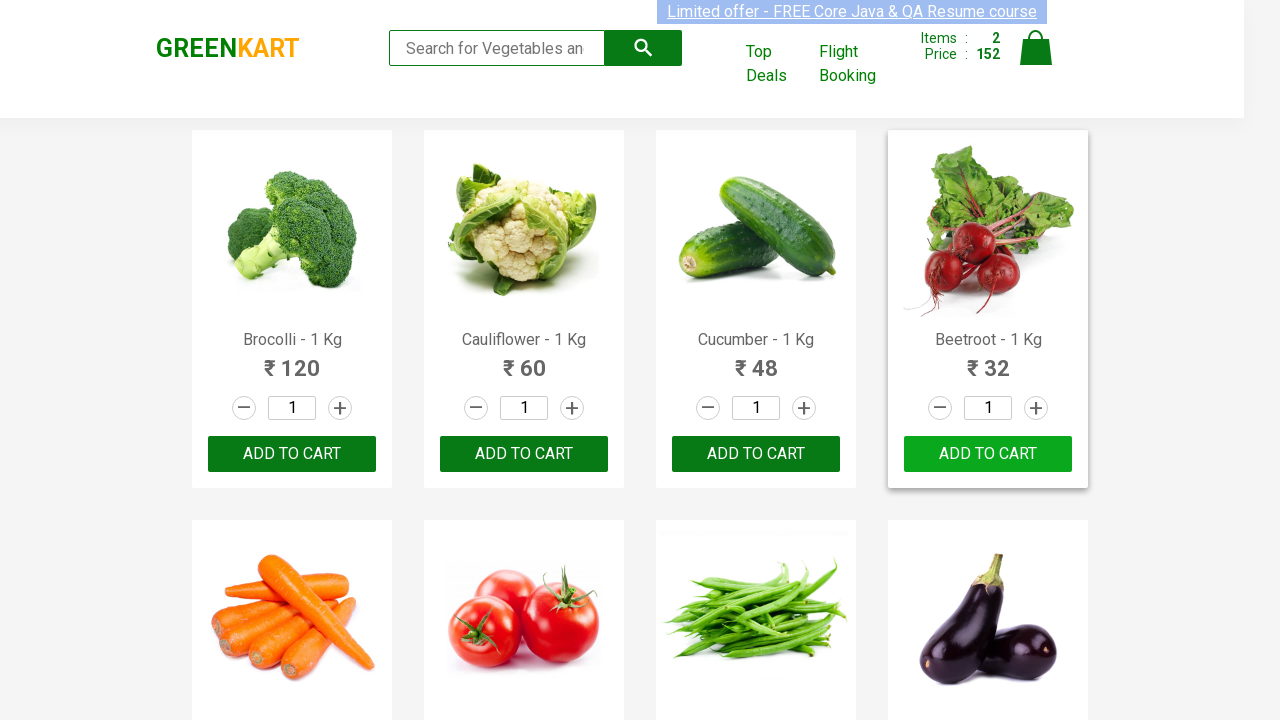

Extracted product name: 'Pomegranate - 1 Kg'
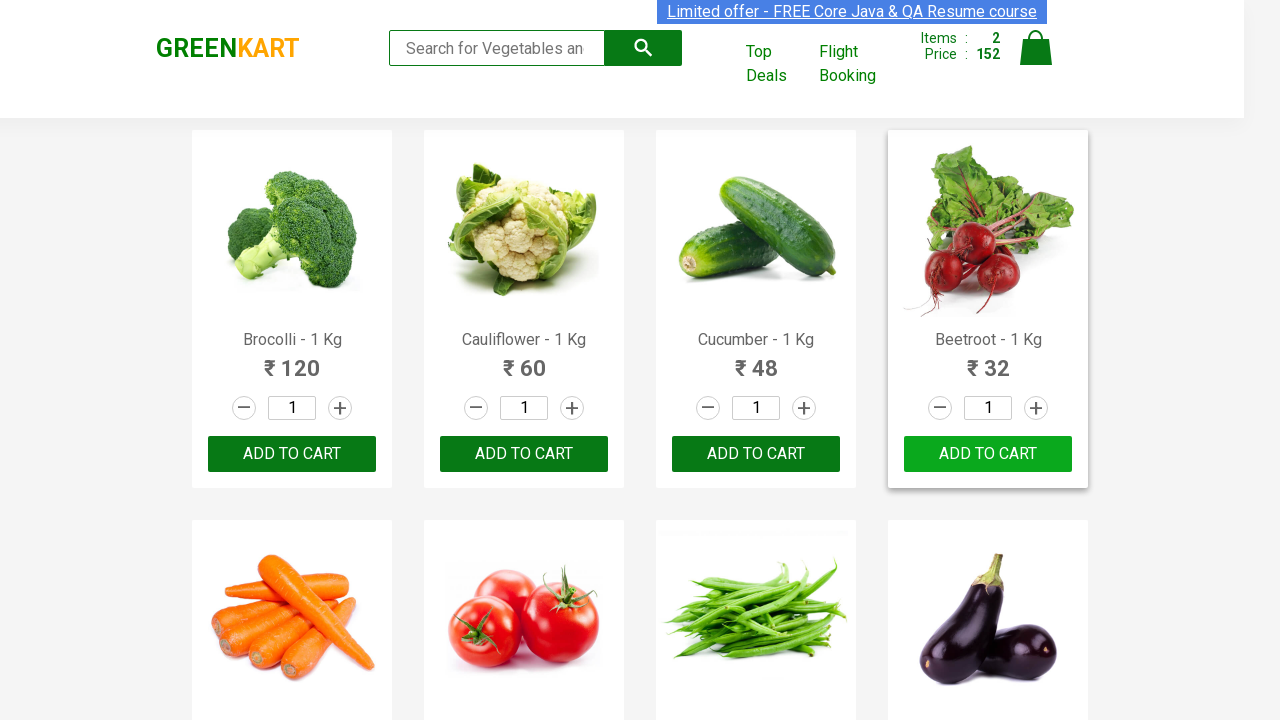

Extracted product name: 'Raspberry - 1/4 Kg'
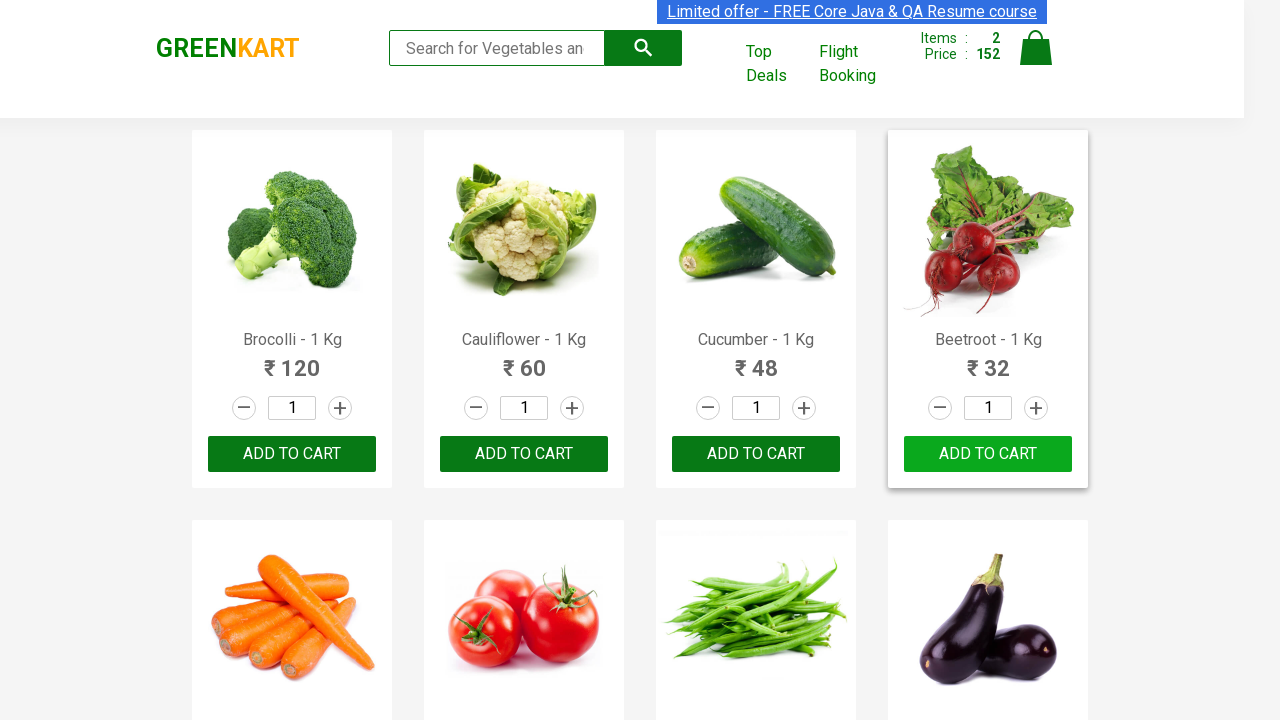

Extracted product name: 'Strawberry - 1/4 Kg'
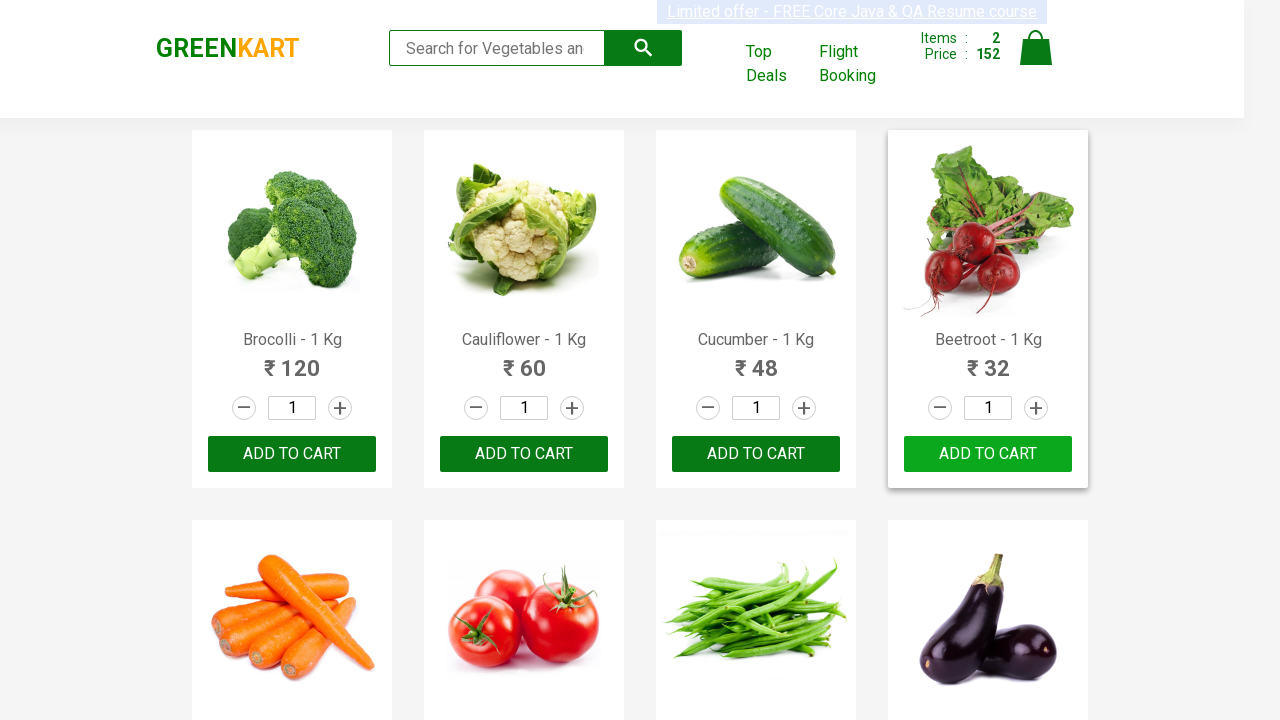

Extracted product name: 'Water Melon - 1 Kg'
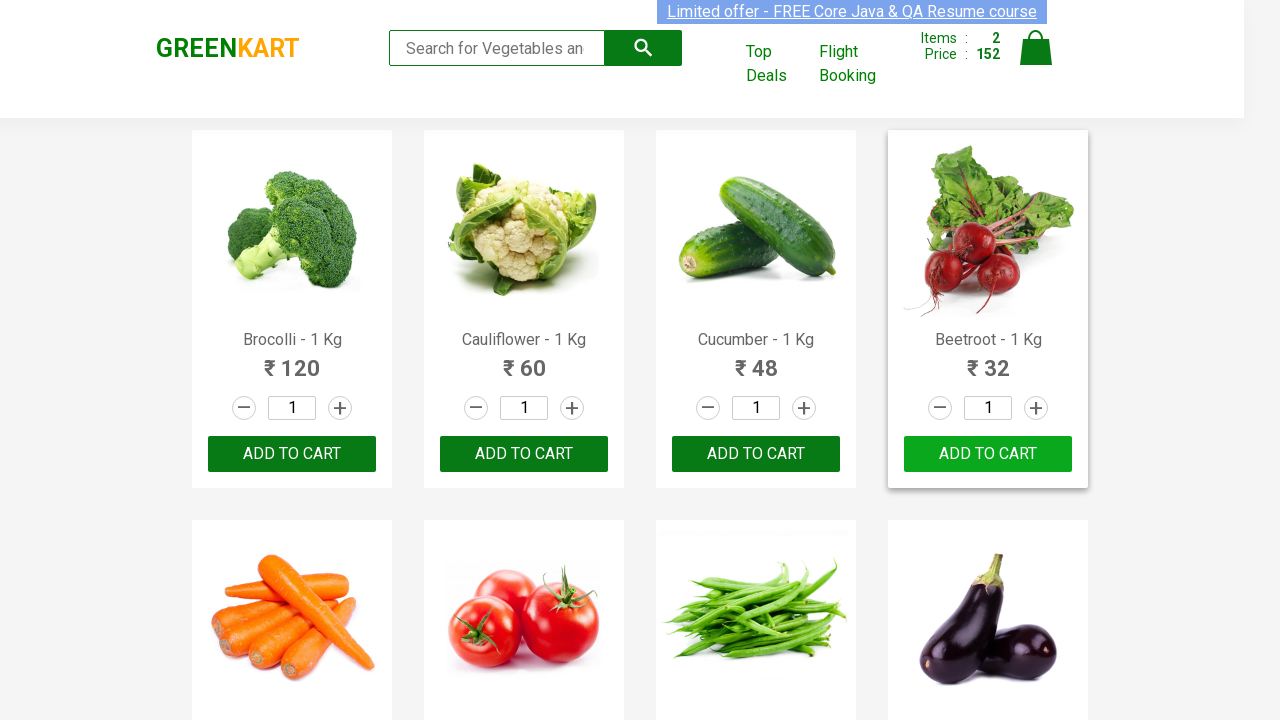

Extracted product name: 'Almonds - 1/4 Kg'
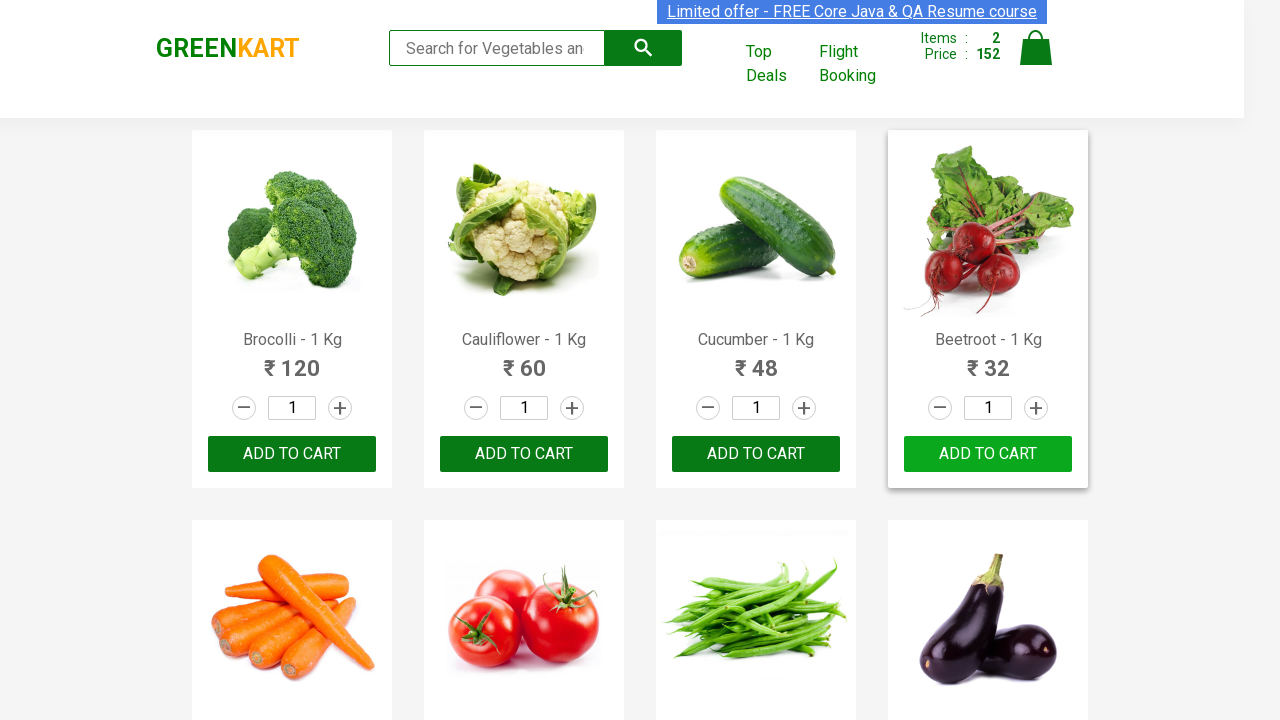

Extracted product name: 'Pista - 1/4 Kg'
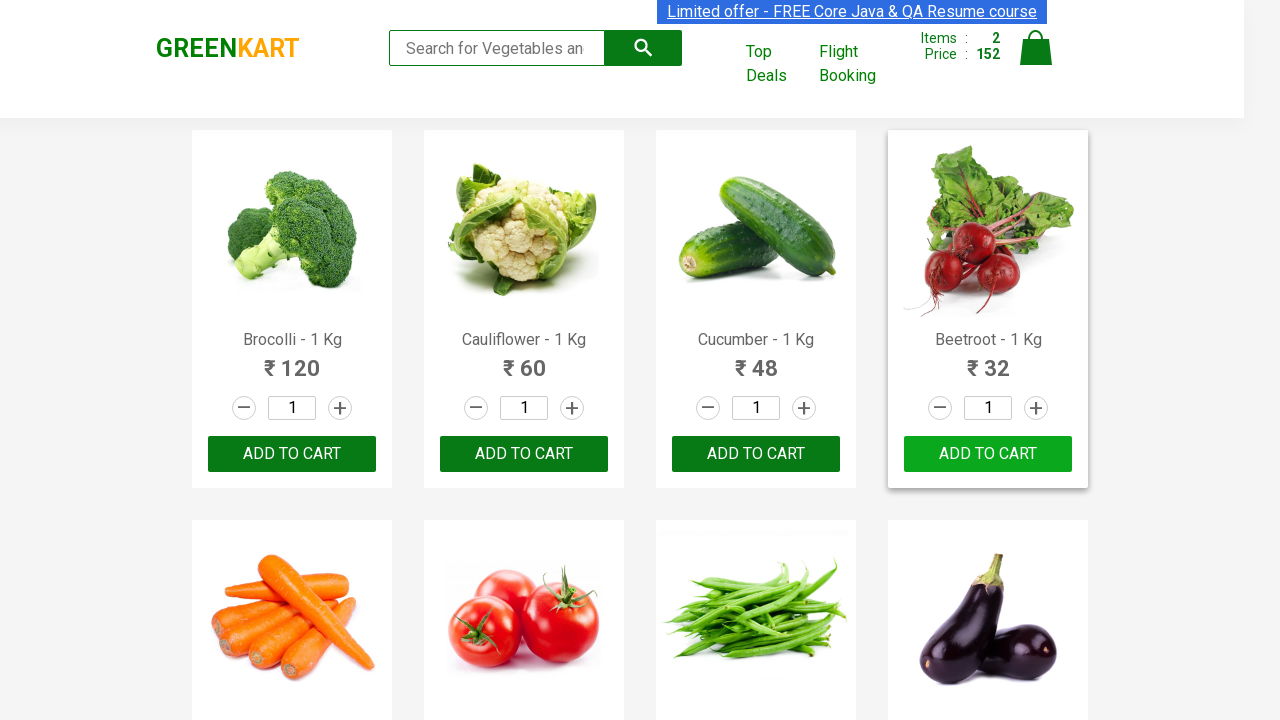

Extracted product name: 'Nuts Mixture - 1 Kg'
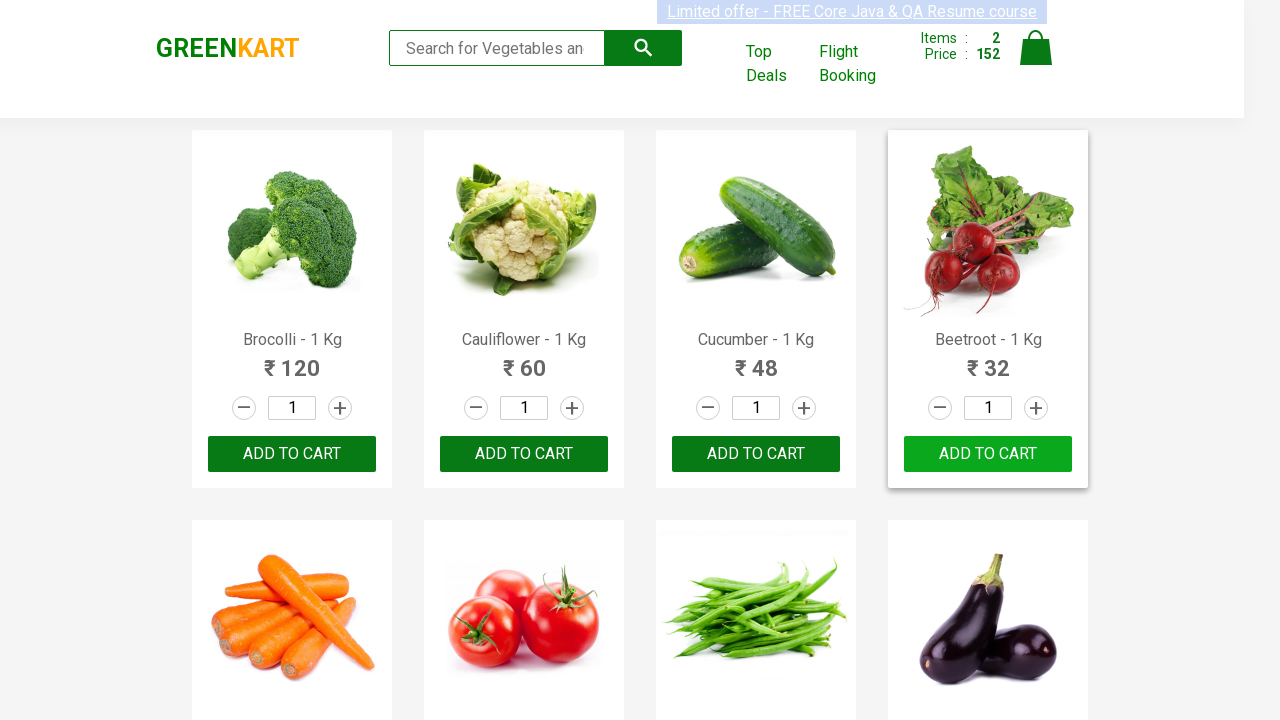

Extracted product name: 'Cashews - 1 Kg'
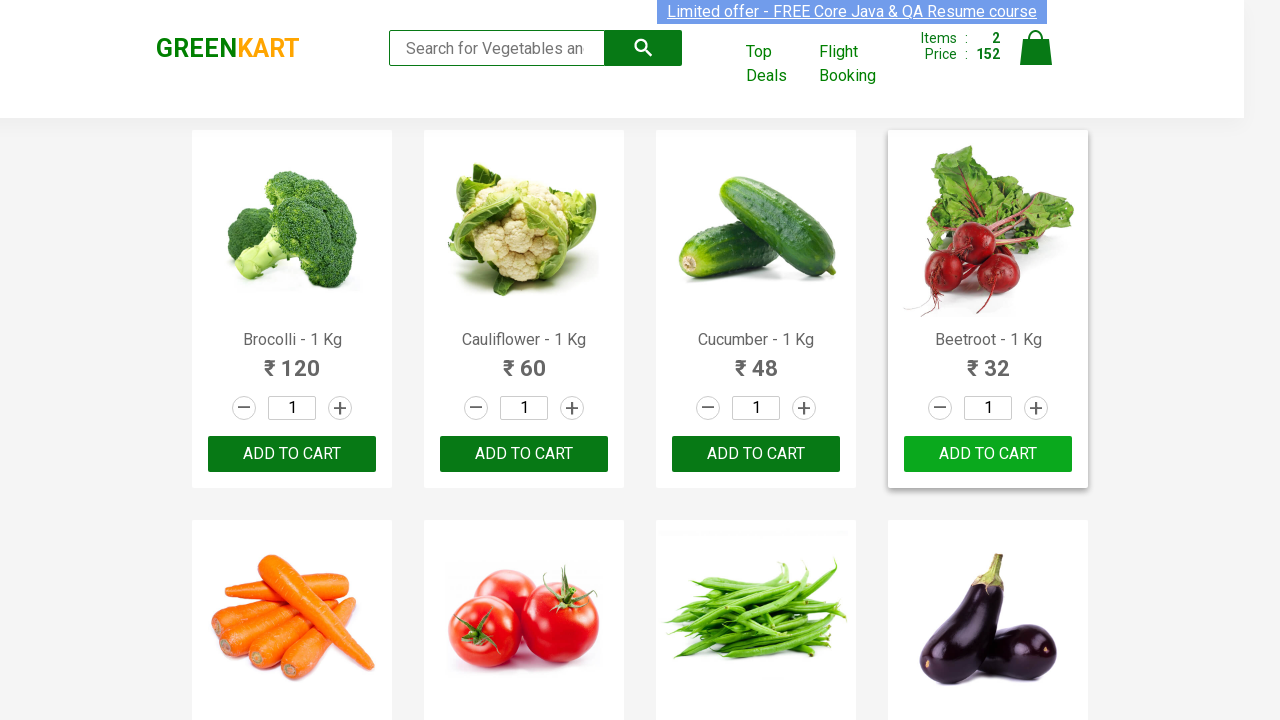

Extracted product name: 'Walnuts - 1/4 Kg'
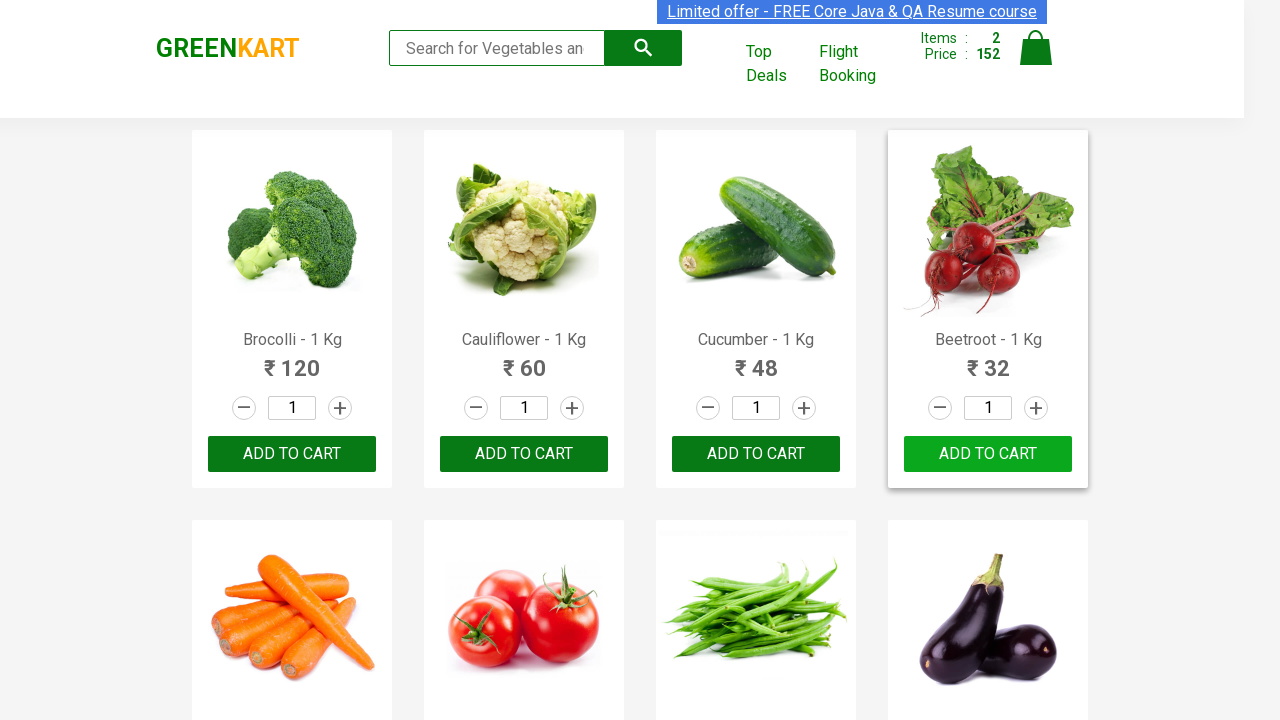

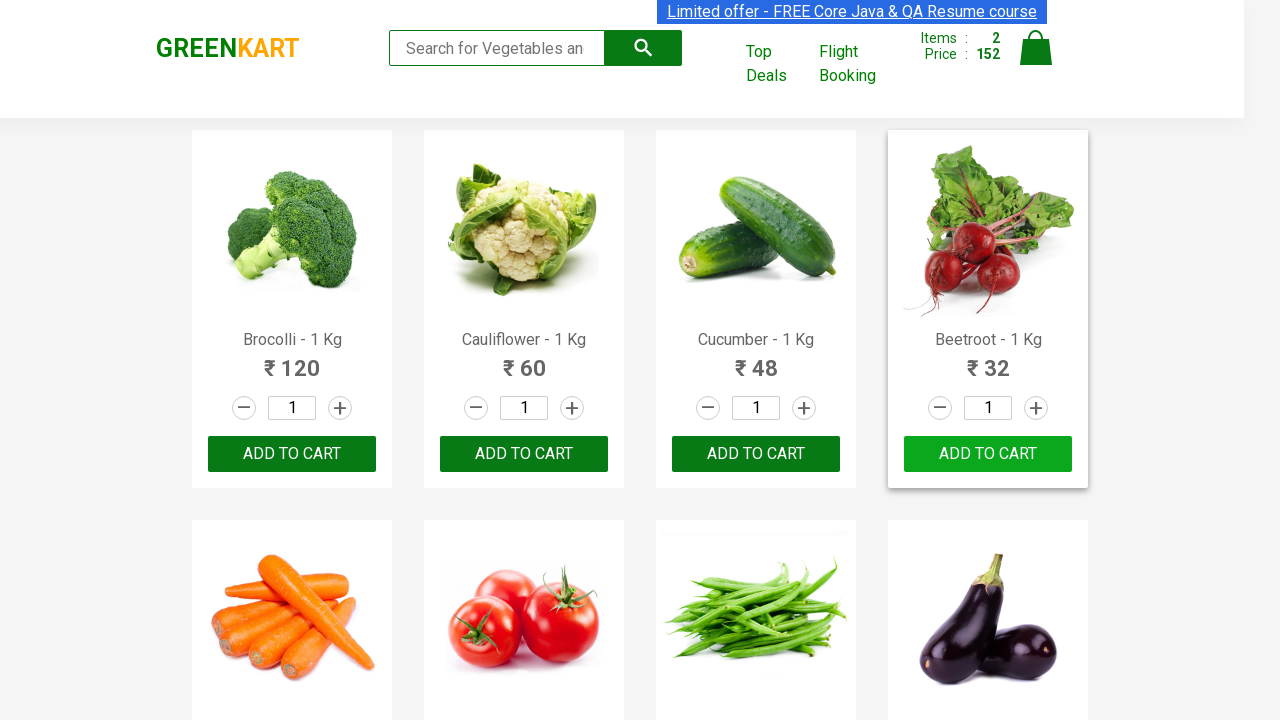